Tests editing the rating/note field of a power twice in succession, verifying that multiple edits to the same field work correctly.

Starting URL: https://site-tc1.vercel.app/

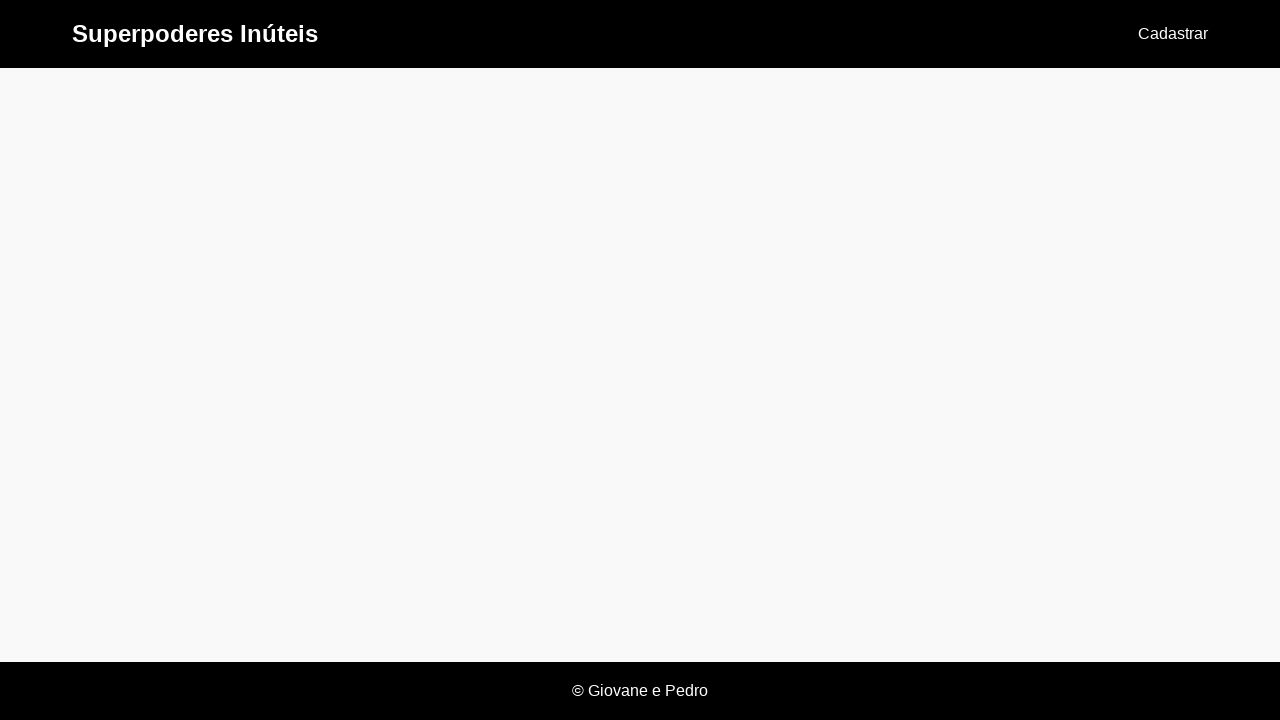

Clicked 'Cadastrar' link to navigate to registration page at (1173, 34) on text=Cadastrar
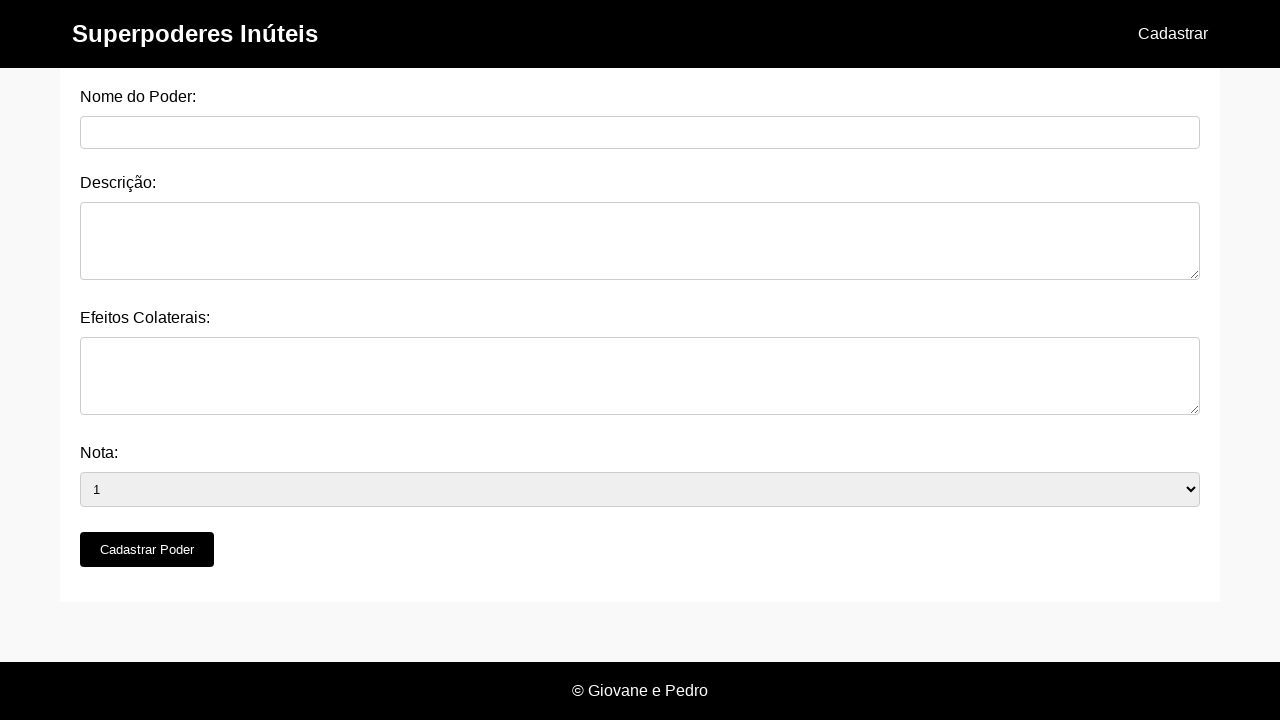

Filled power name field with 'Flight' on #nome_do_poder
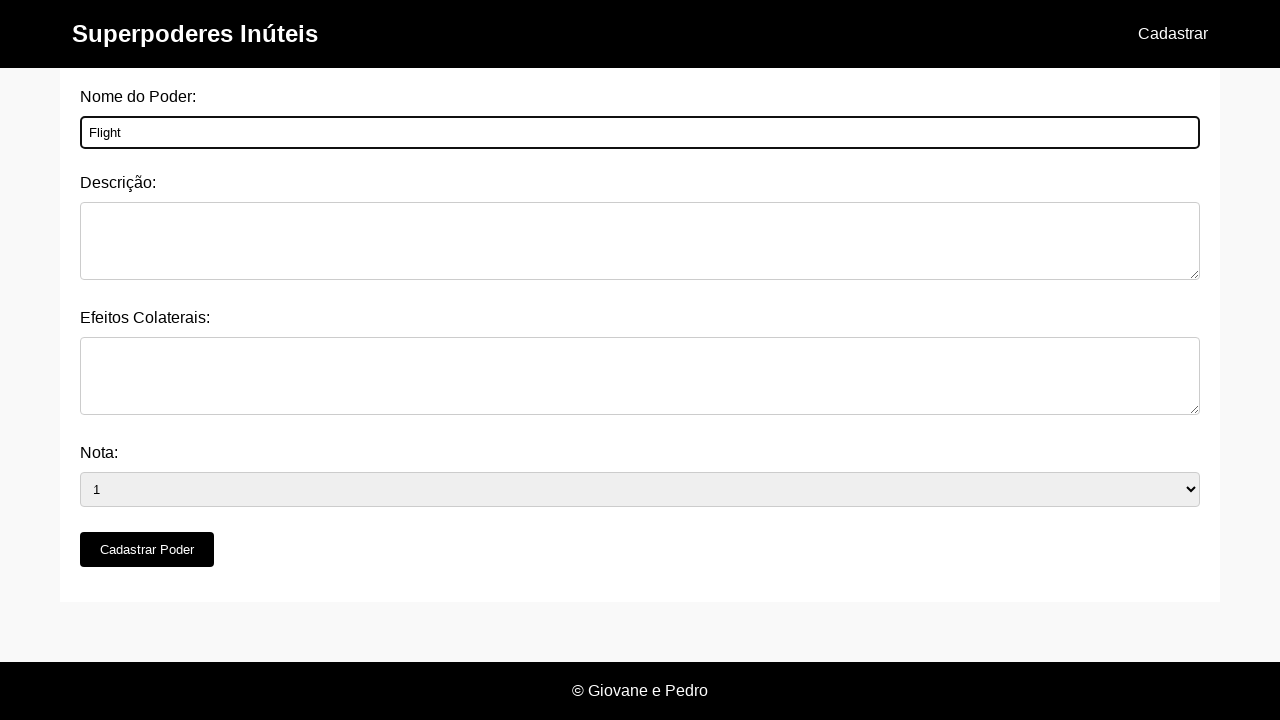

Filled description field with power description on #descricao
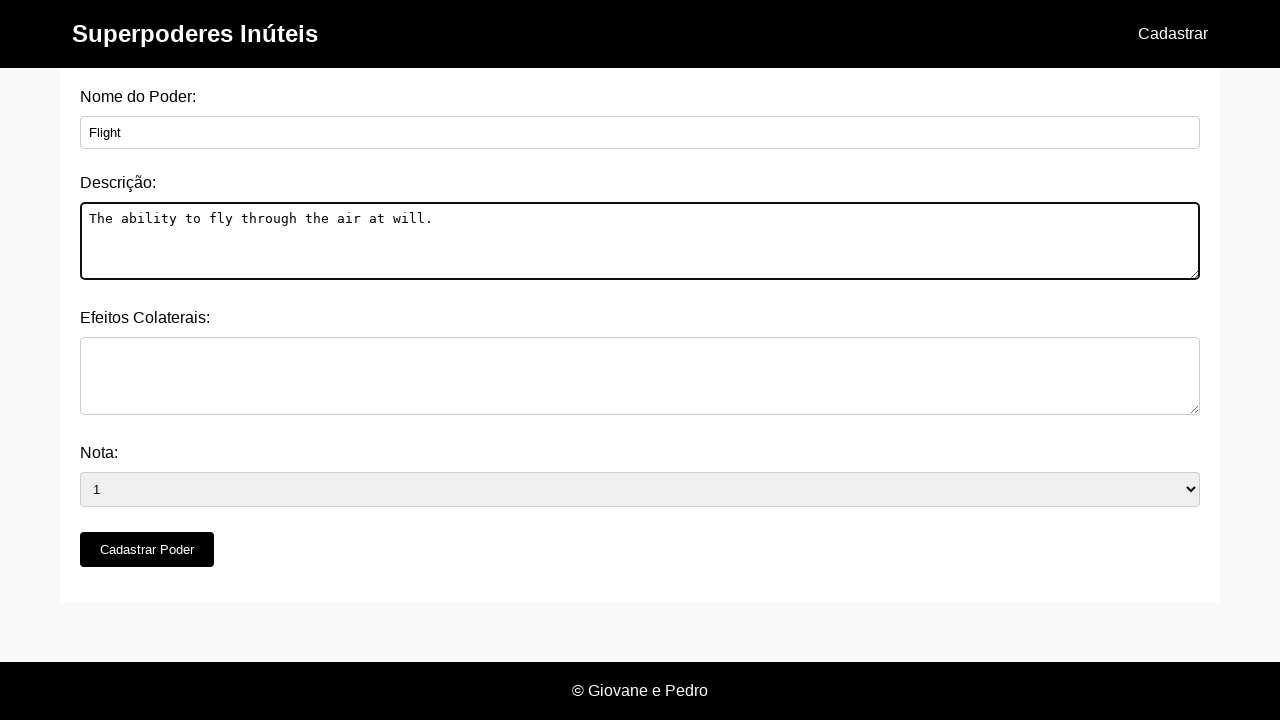

Filled side effects field with side effect details on #efeitos_colaterais
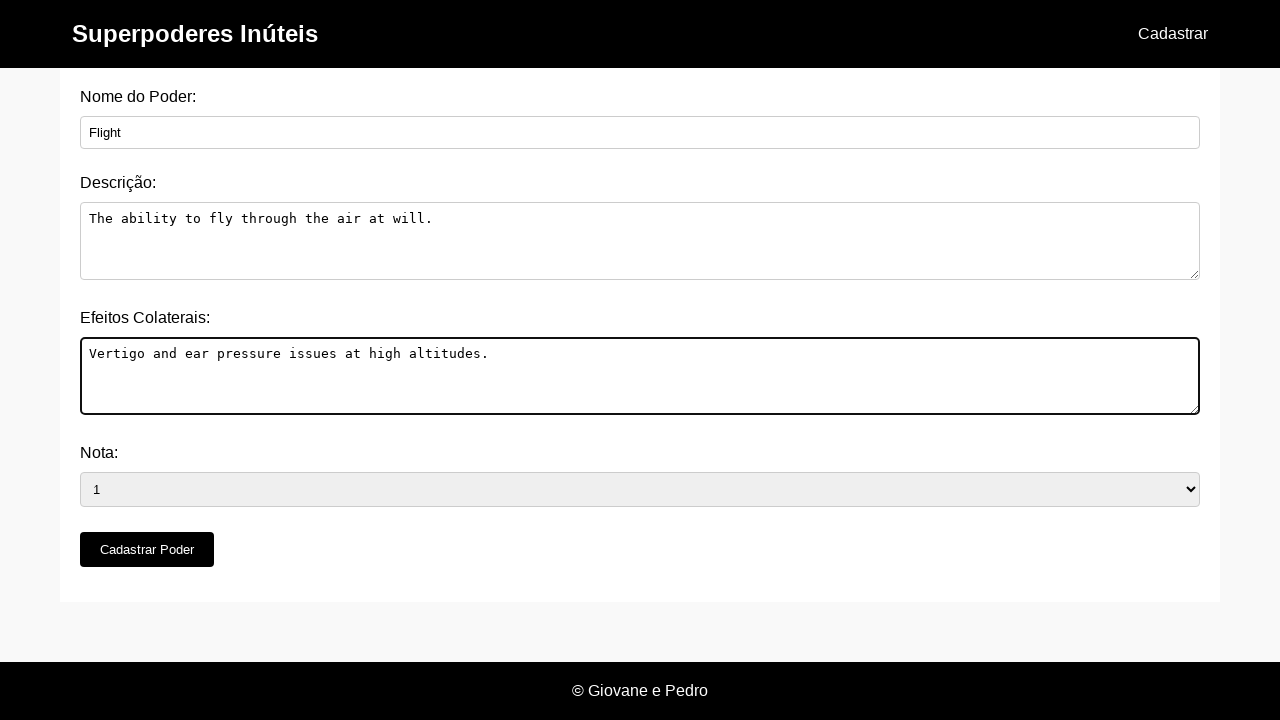

Selected rating/note value of 2 on #nota
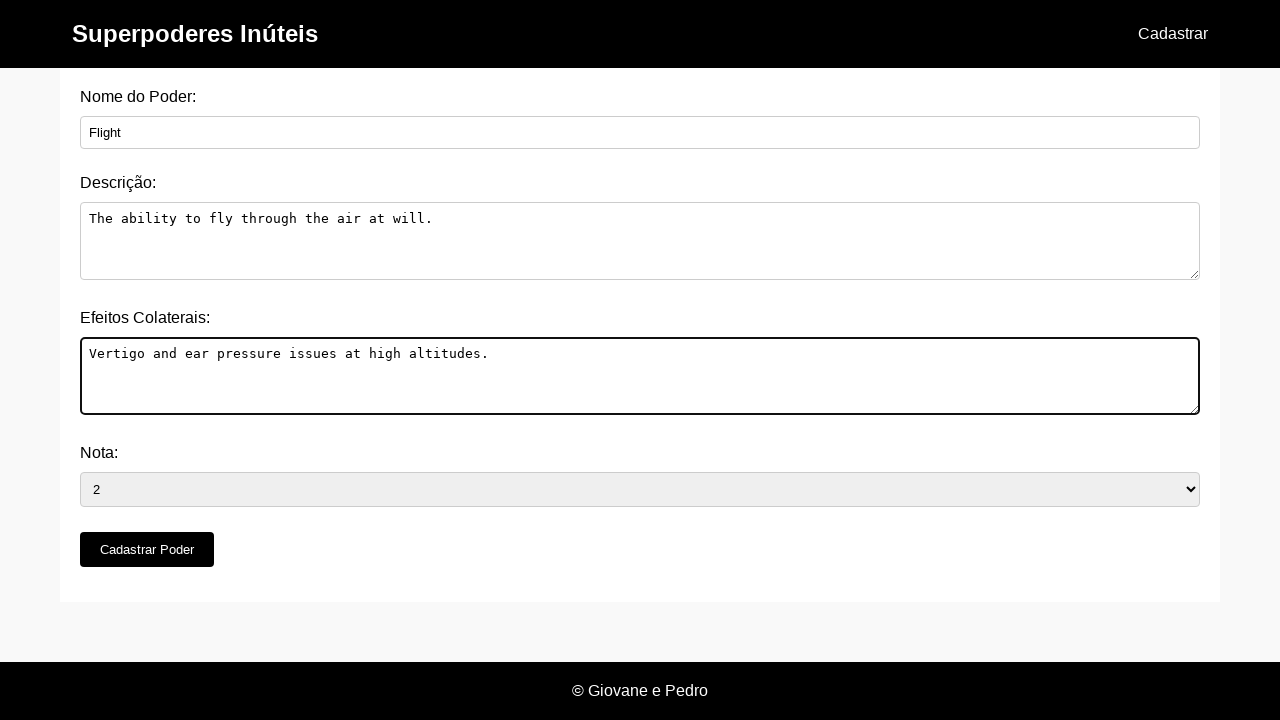

Clicked 'Cadastrar Poder' button to submit form at (147, 550) on xpath=//button[@type='submit' and text()='Cadastrar Poder']
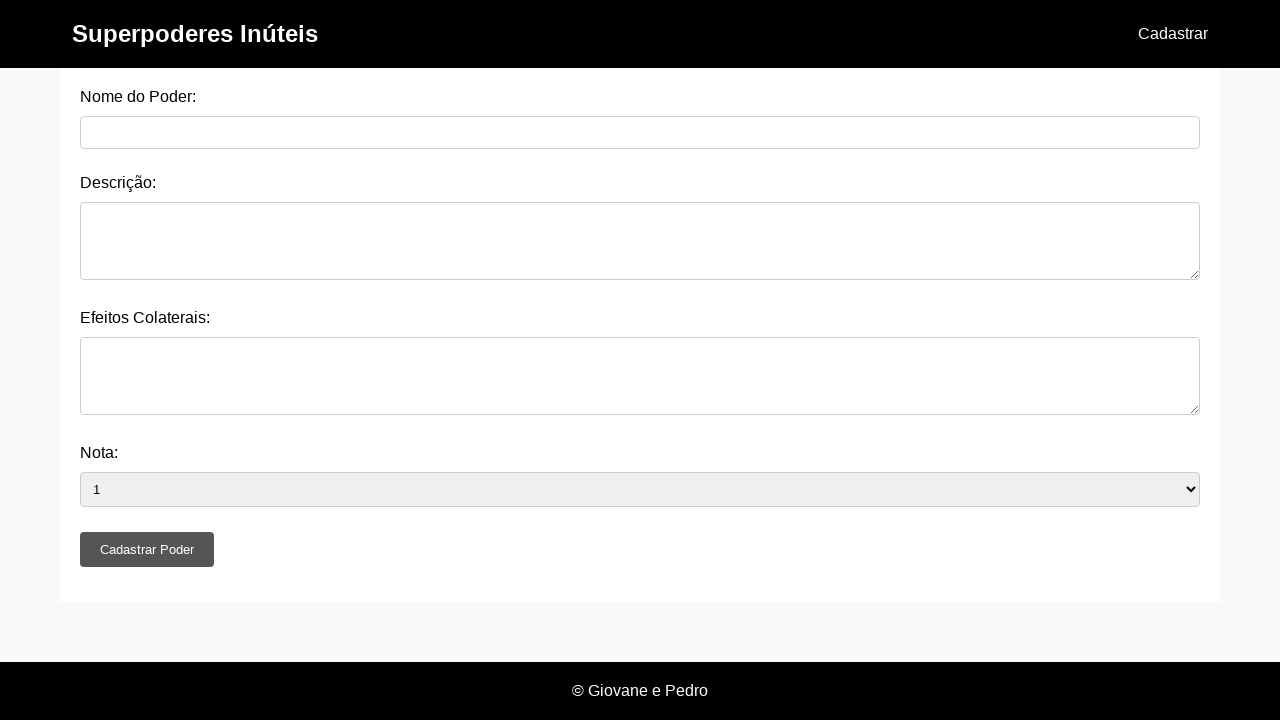

Waited 500ms for alert handling
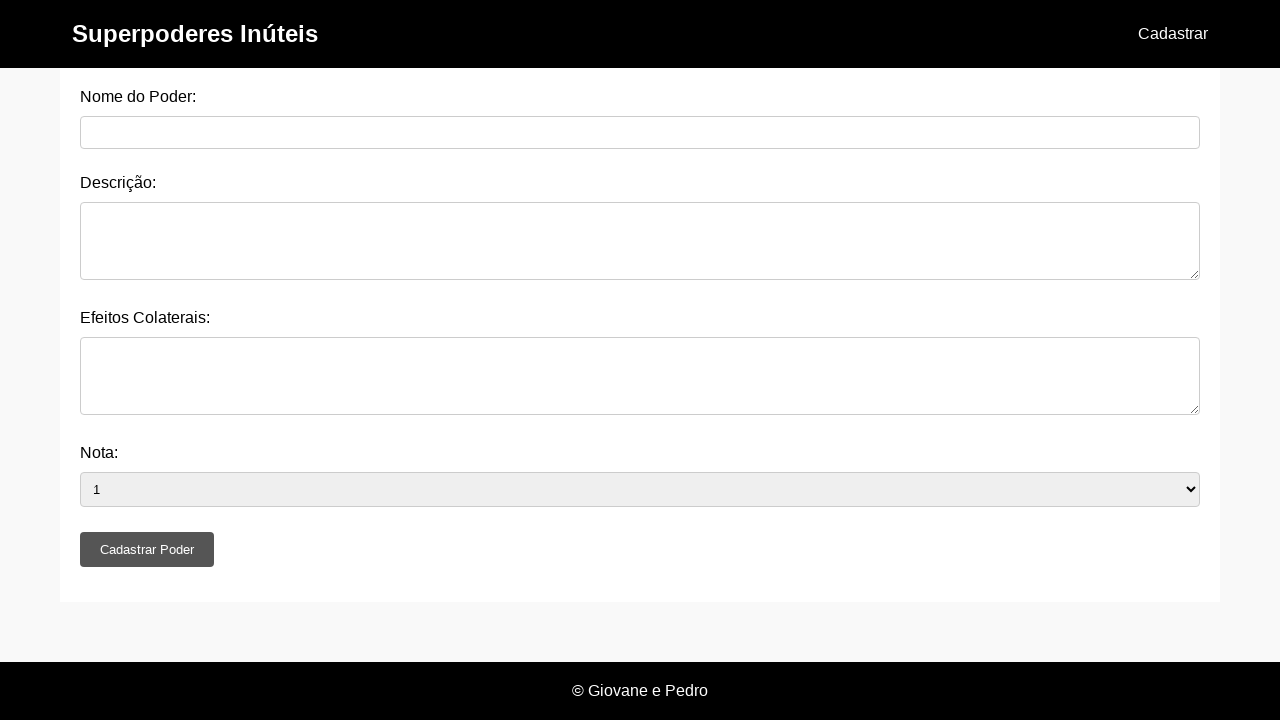

Navigated to home page
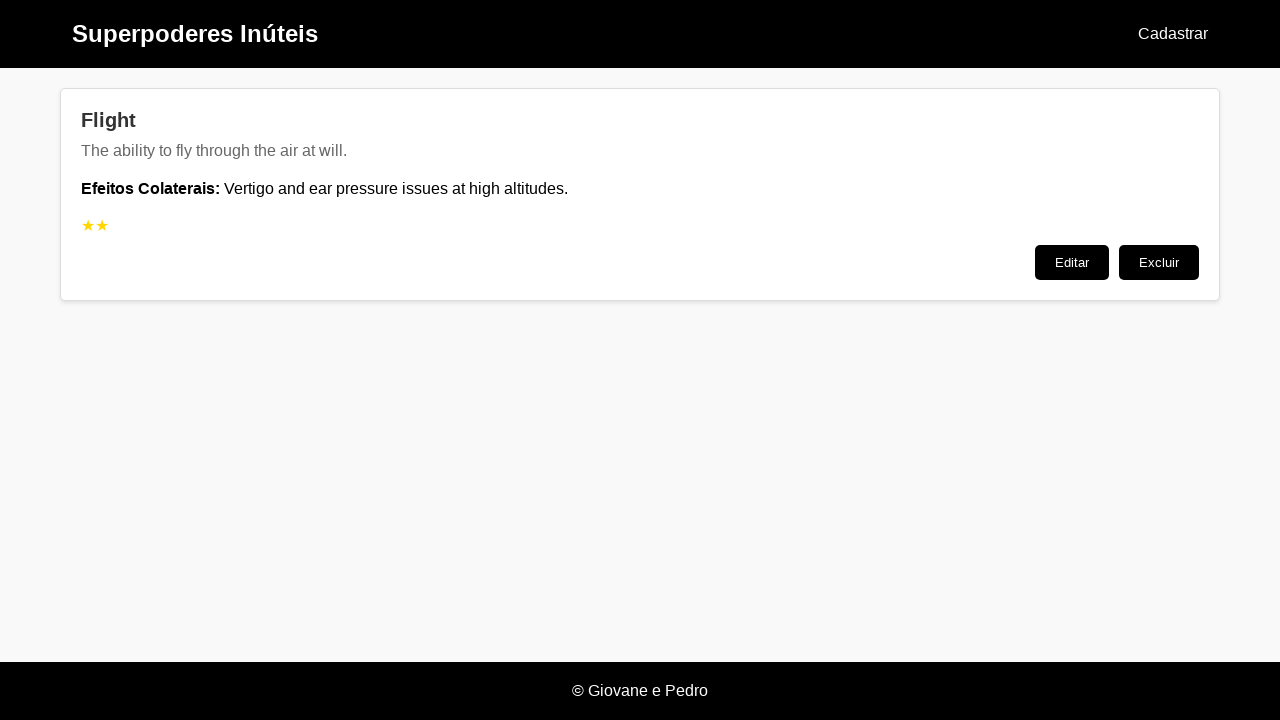

Powers list loaded
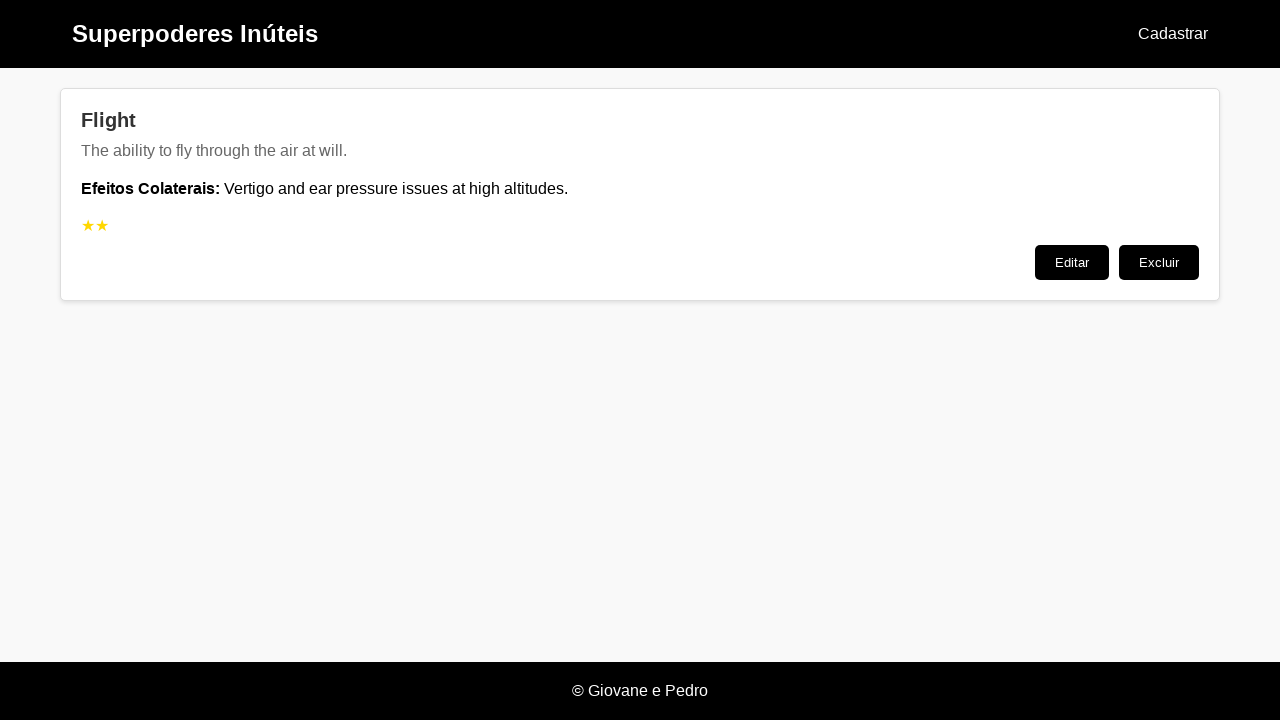

Clicked 'Editar' button for Flight power (first edit) at (1072, 262) on .post:has(.post-title:text('Flight')) >> text=Editar
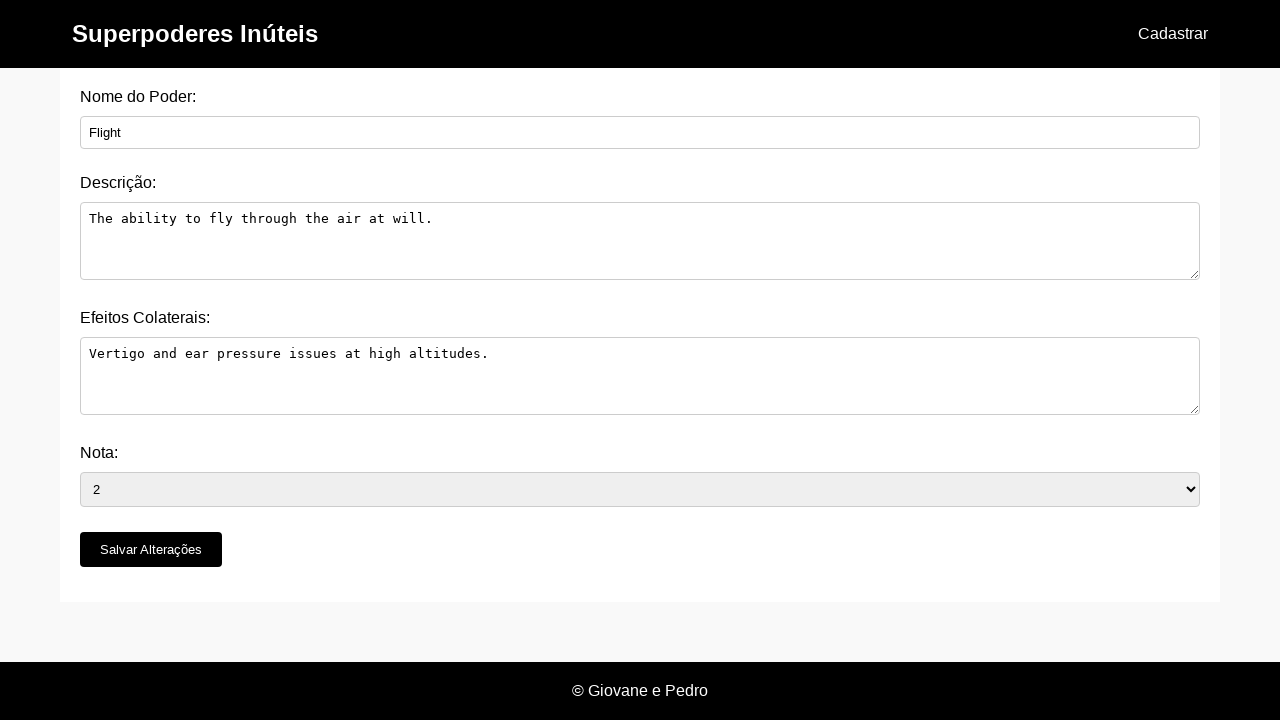

Changed rating/note from 2 to 4 (first edit) on #nota
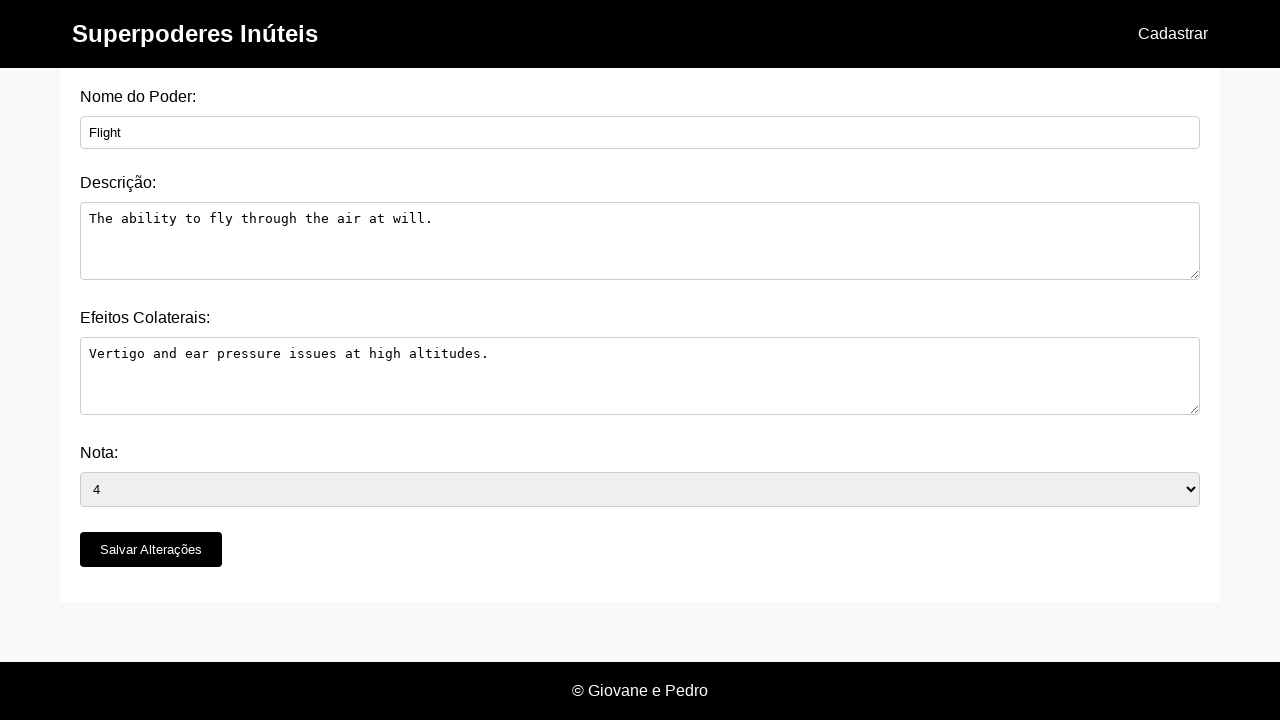

Clicked 'Salvar Alterações' button to save first edit at (151, 550) on xpath=//button[@type='submit' and text()='Salvar Alterações']
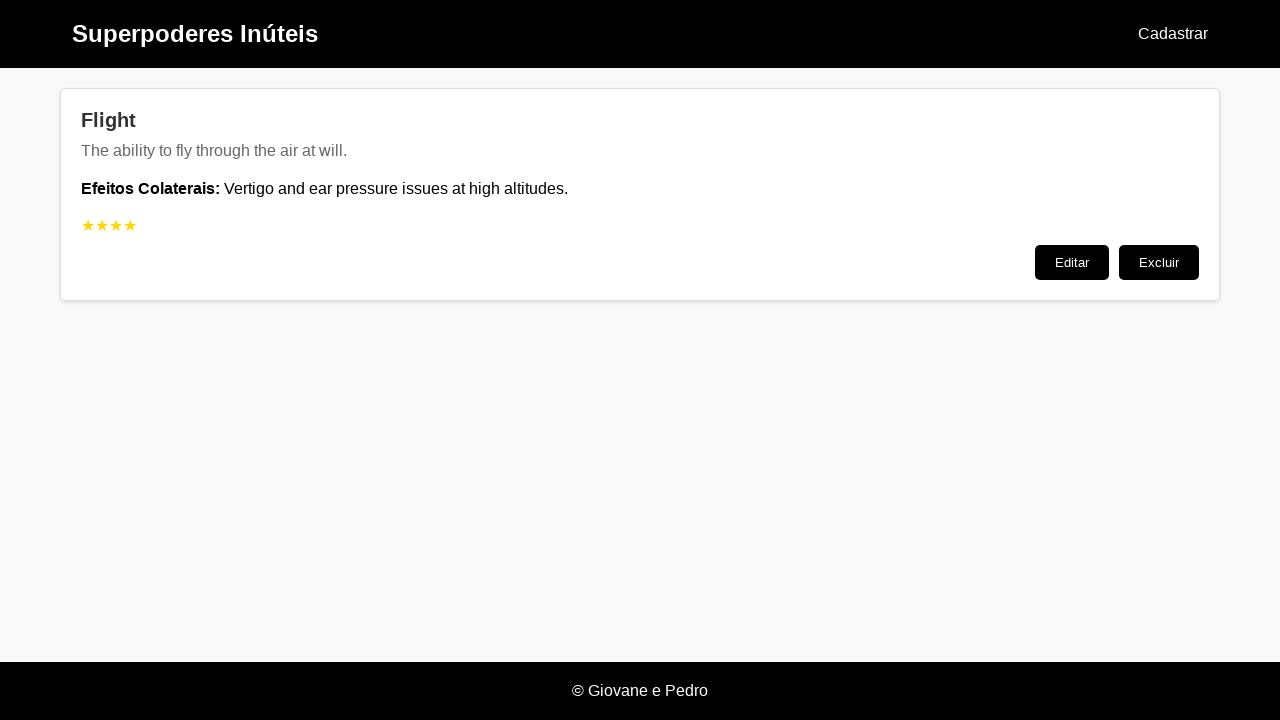

Navigated back to home page after first edit
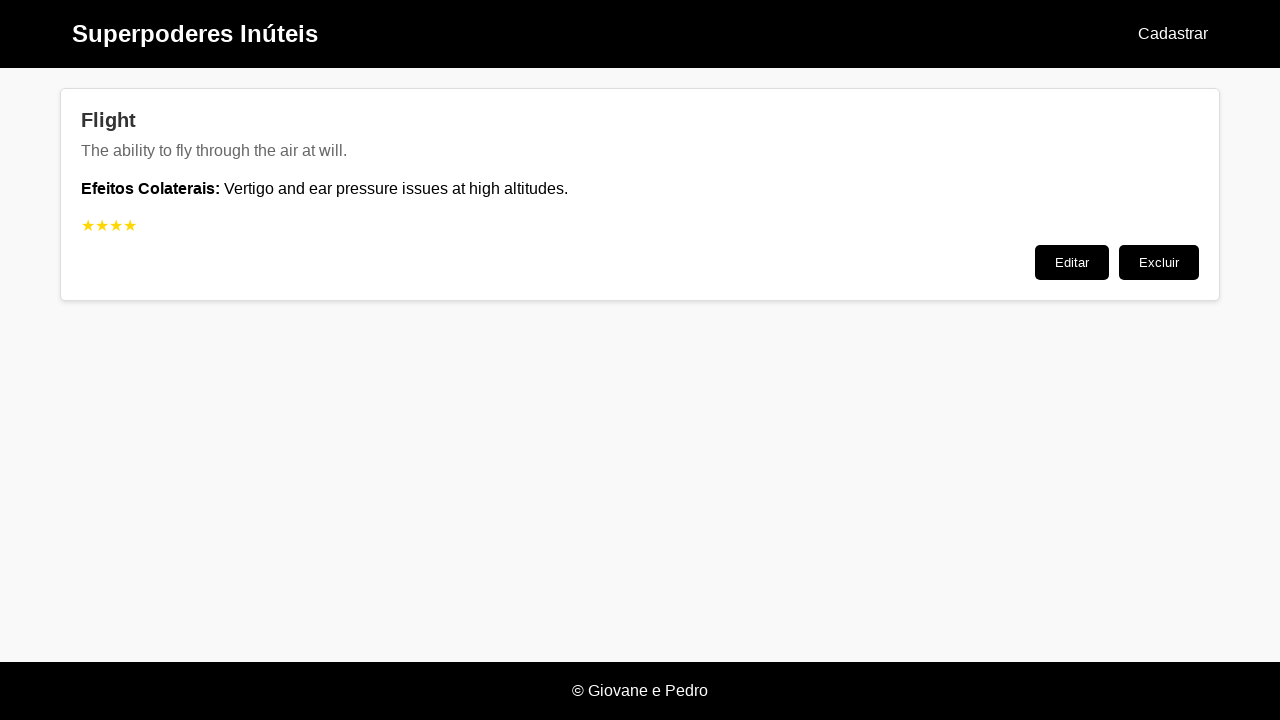

Powers list loaded after first edit
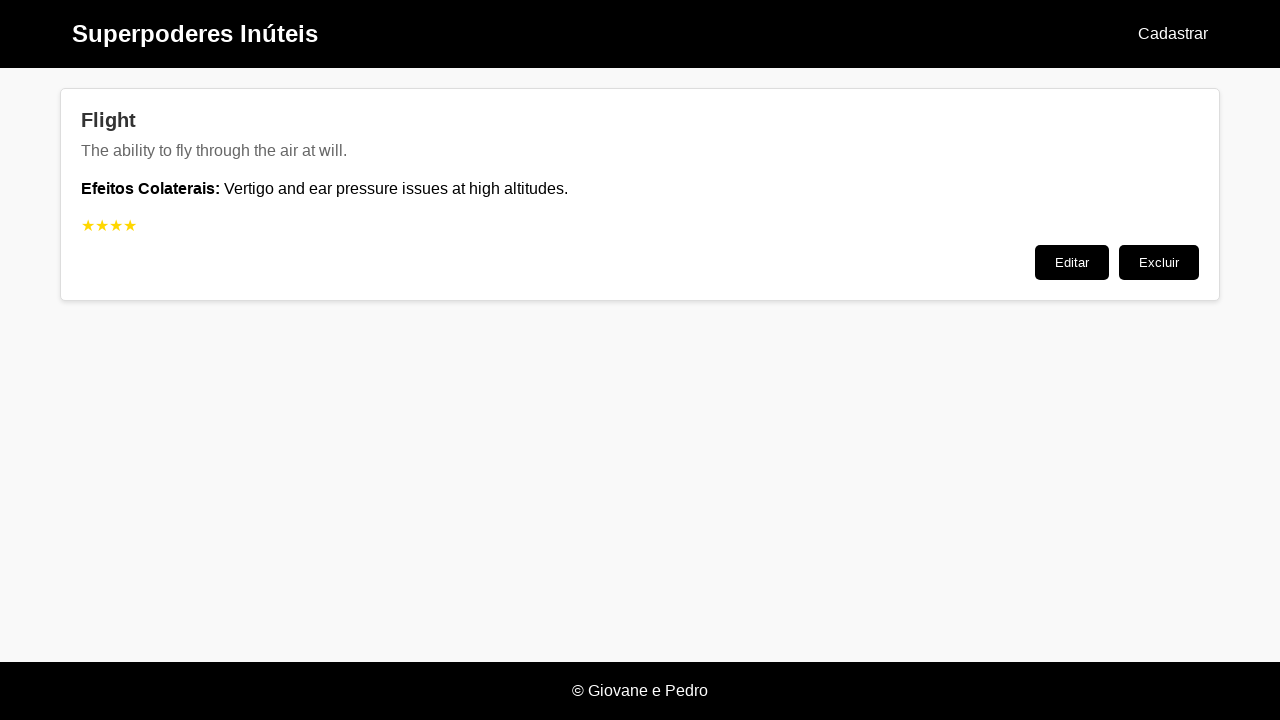

Clicked 'Editar' button for Flight power (second edit) at (1072, 262) on .post:has(.post-title:text('Flight')) >> text=Editar
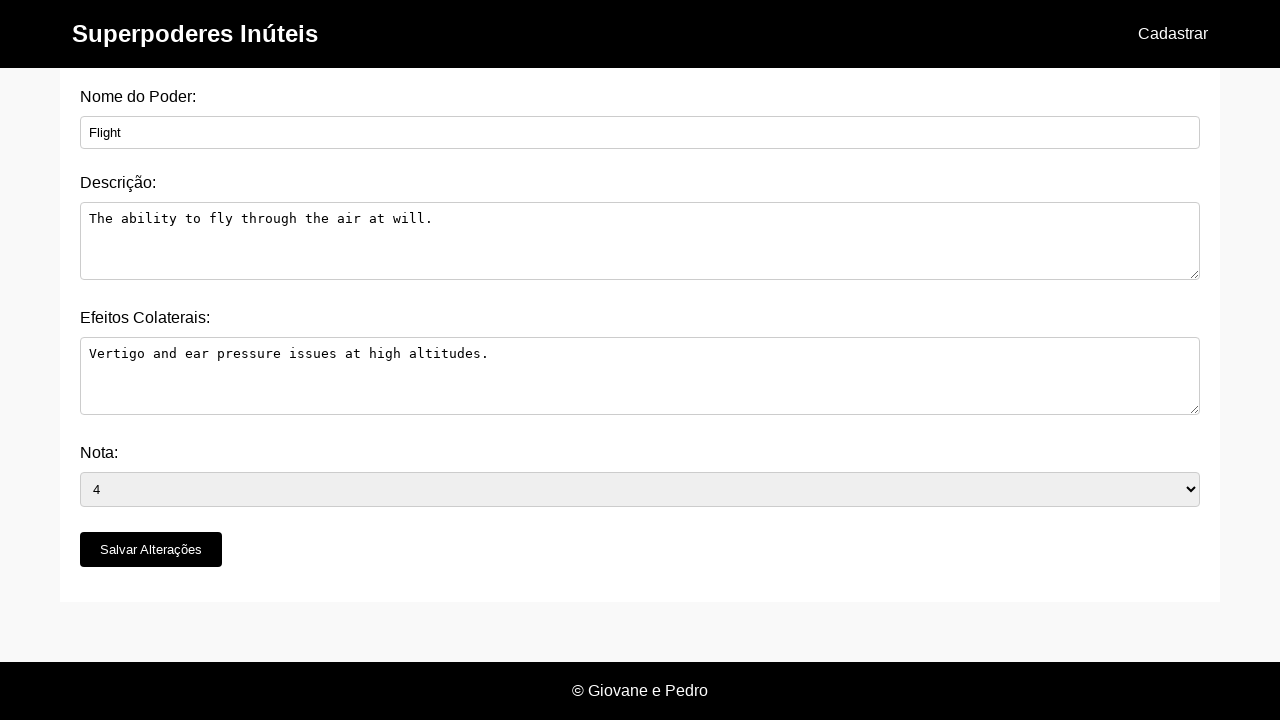

Changed rating/note from 4 to 1 (second edit) on #nota
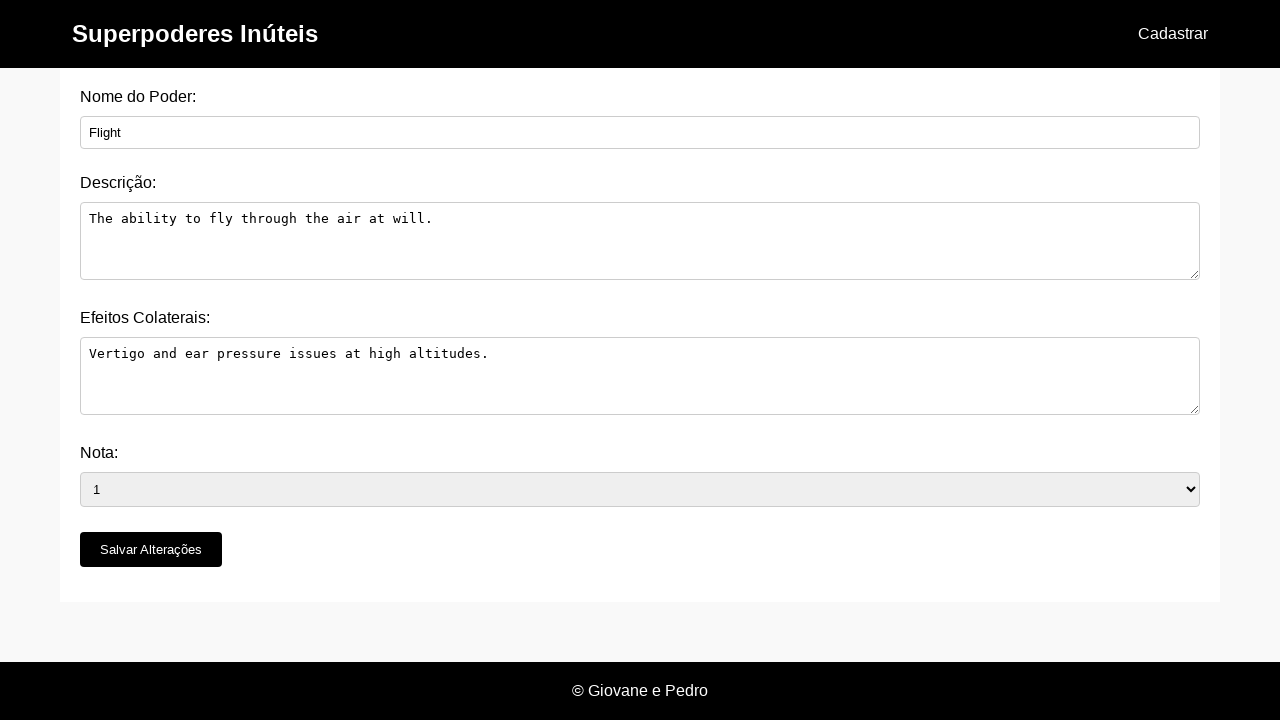

Clicked 'Salvar Alterações' button to save second edit at (151, 550) on xpath=//button[@type='submit' and text()='Salvar Alterações']
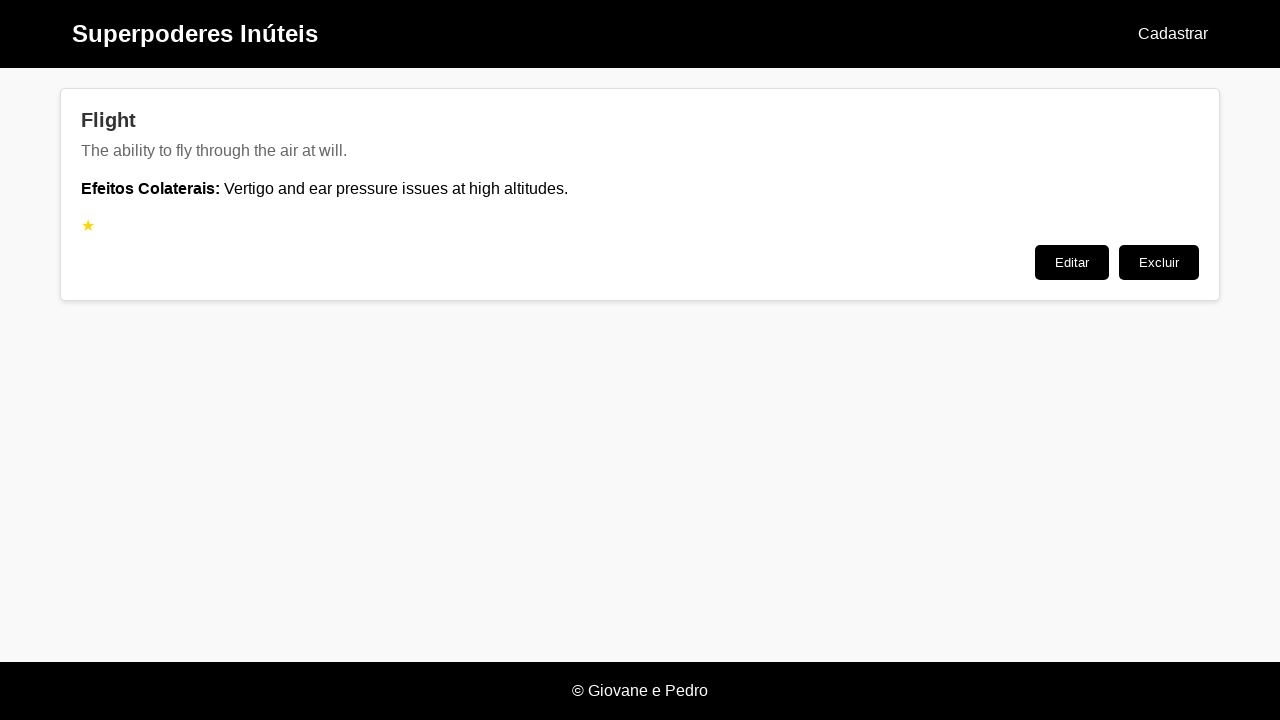

Navigated back to home page to verify final state
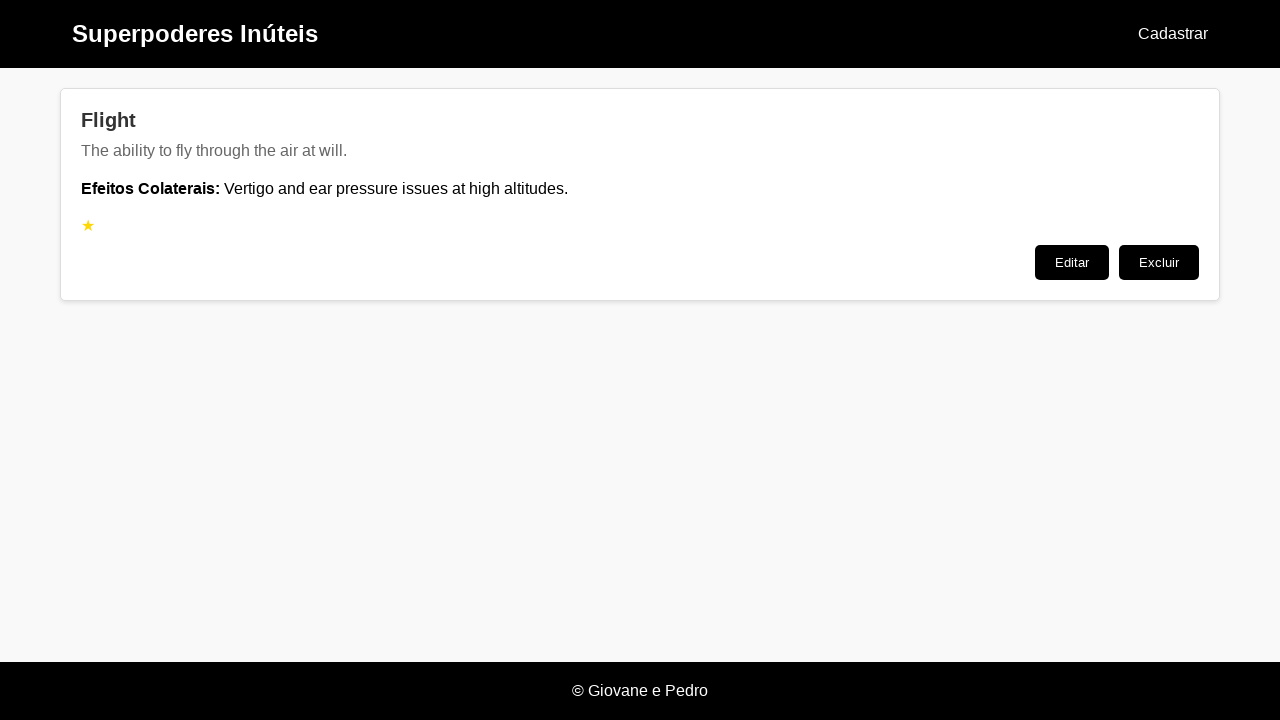

Powers list loaded to verify second edit was saved
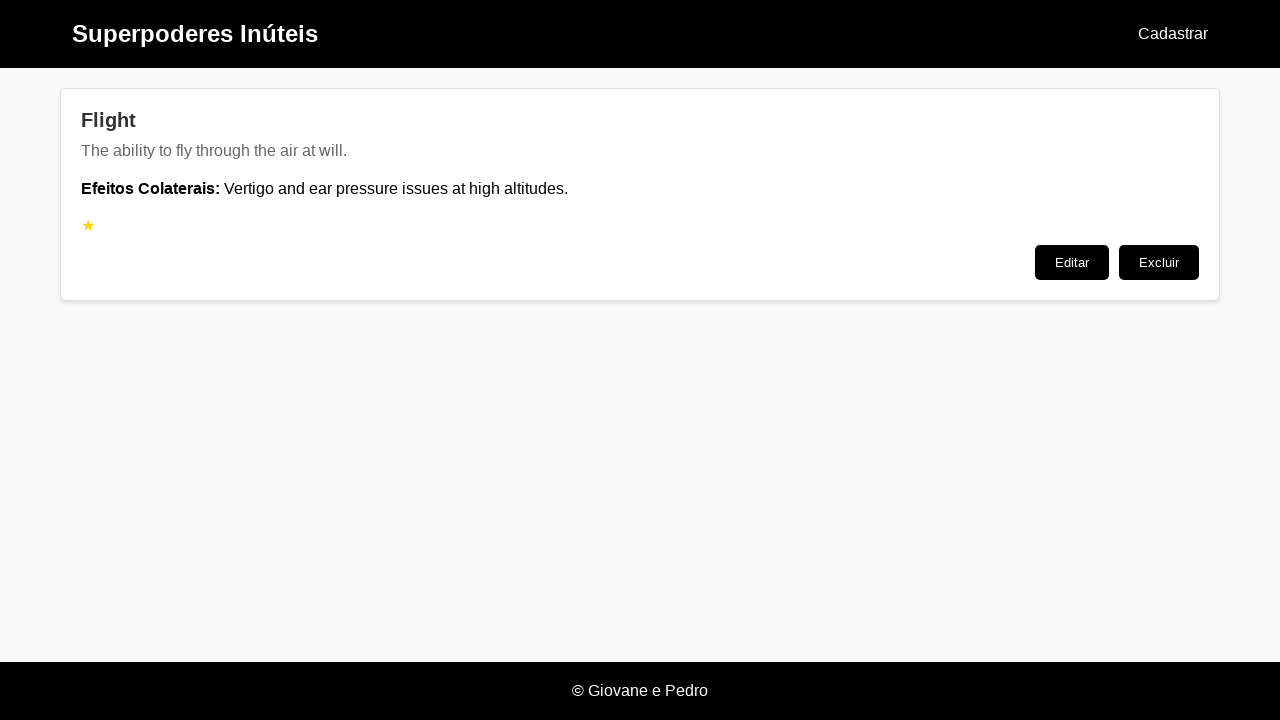

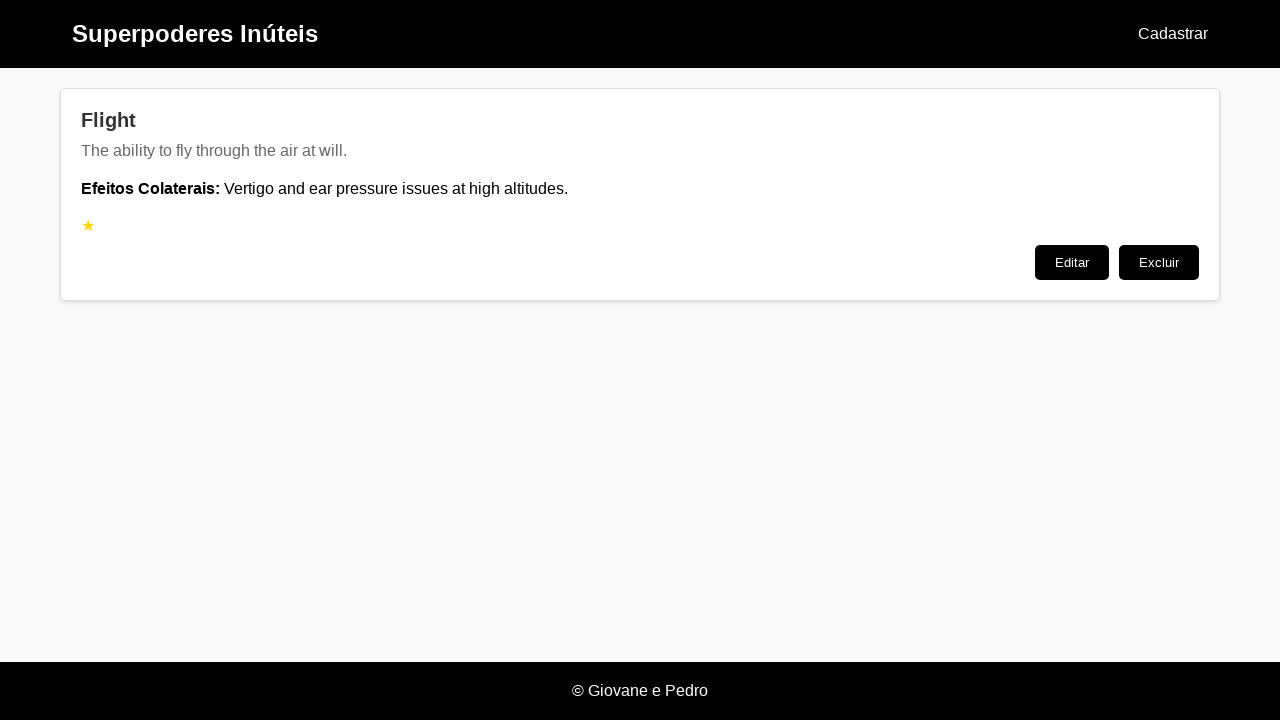